Tests an explicit wait scenario by waiting for a price element to show "$100", then clicking a book button, calculating a value based on displayed input, filling an answer field, and submitting the form.

Starting URL: http://suninjuly.github.io/explicit_wait2.html

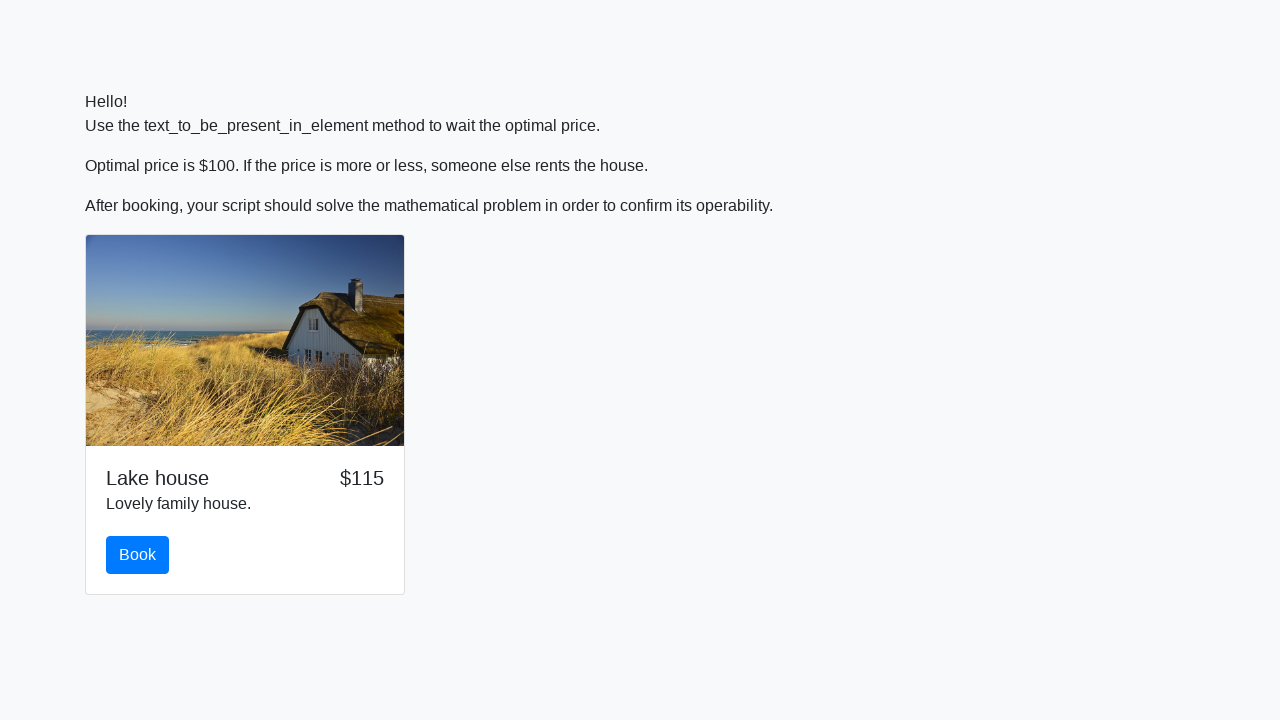

Waited for price element to display $100
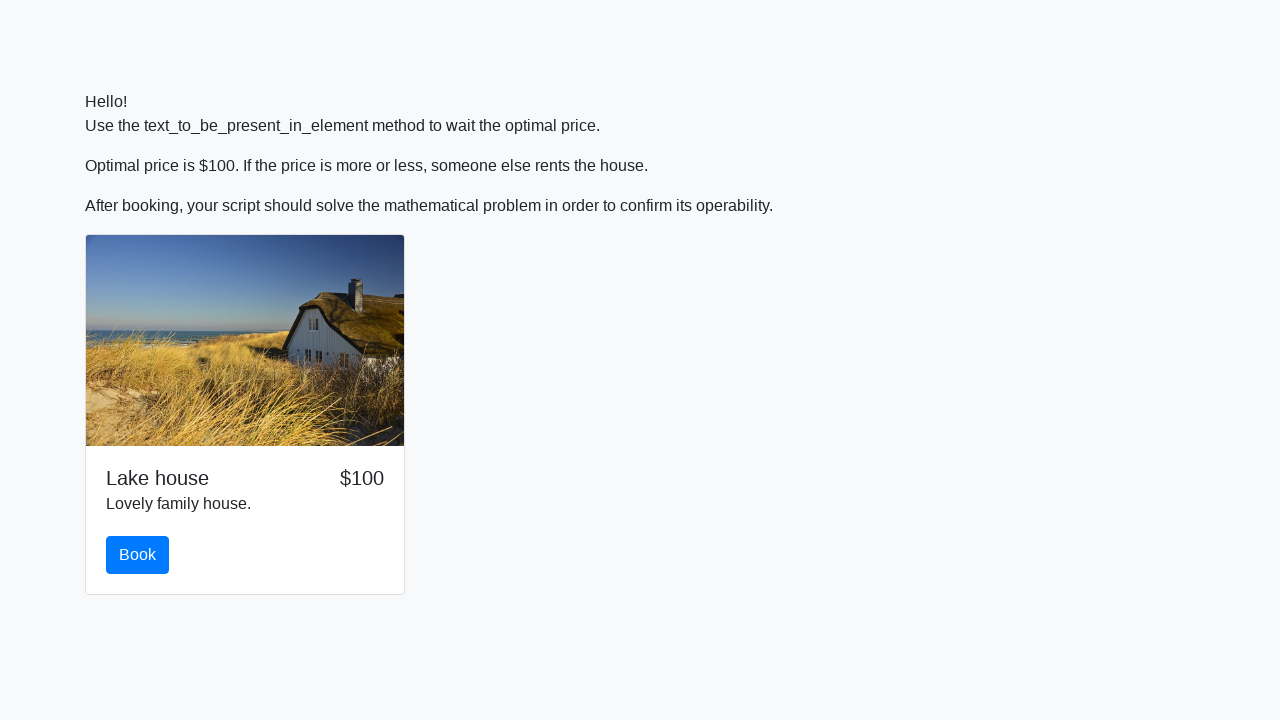

Clicked the book button at (138, 555) on #book
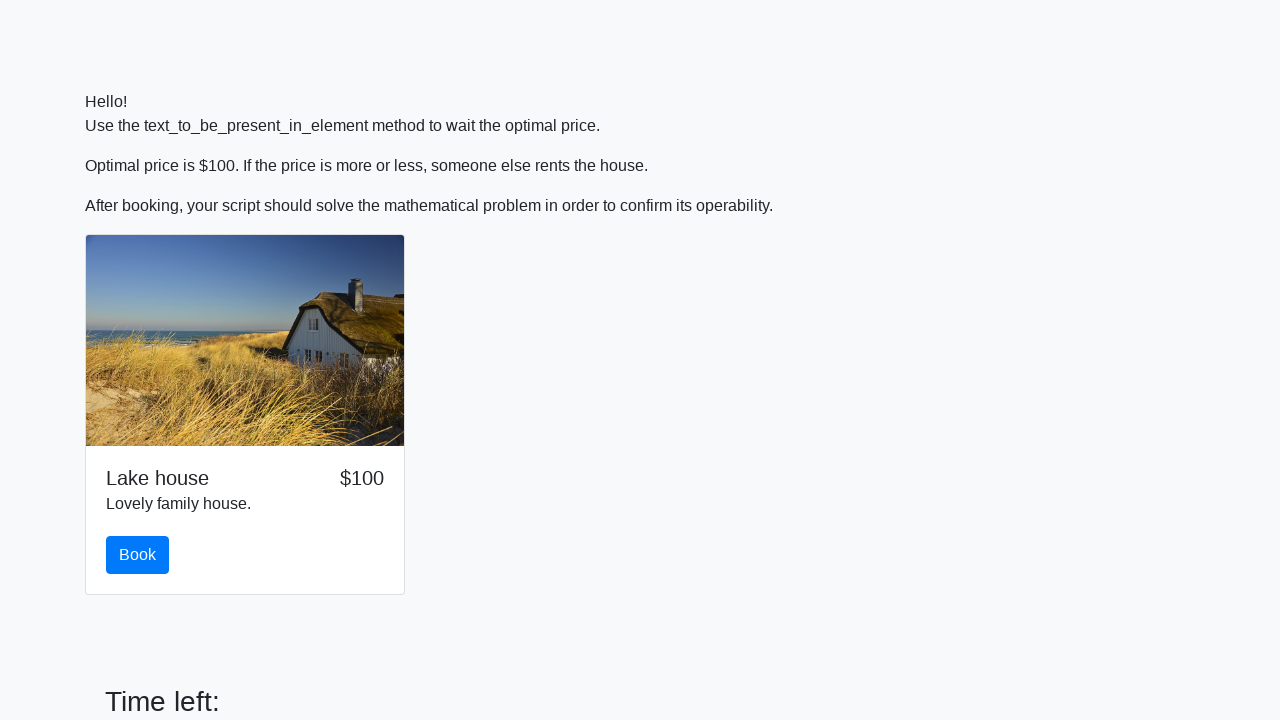

Retrieved input value from #input_value element
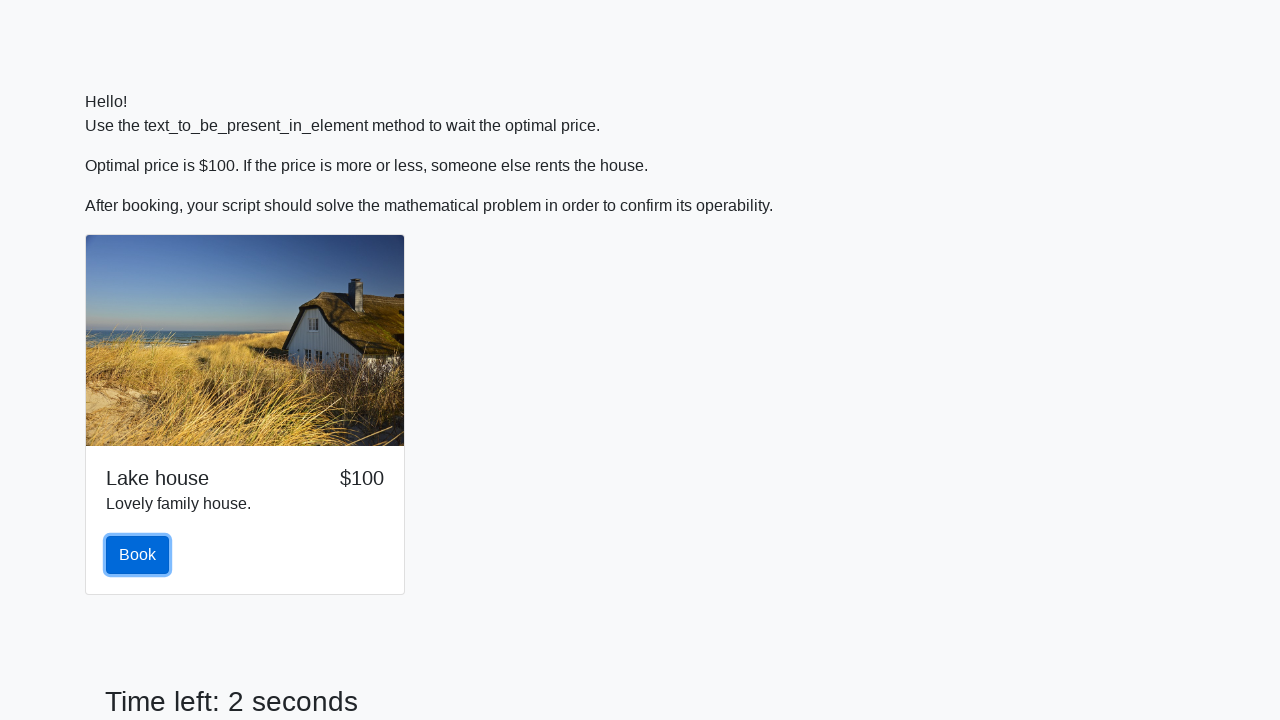

Calculated answer using formula: log(abs(12*sin(894))) = 2.46119924832334
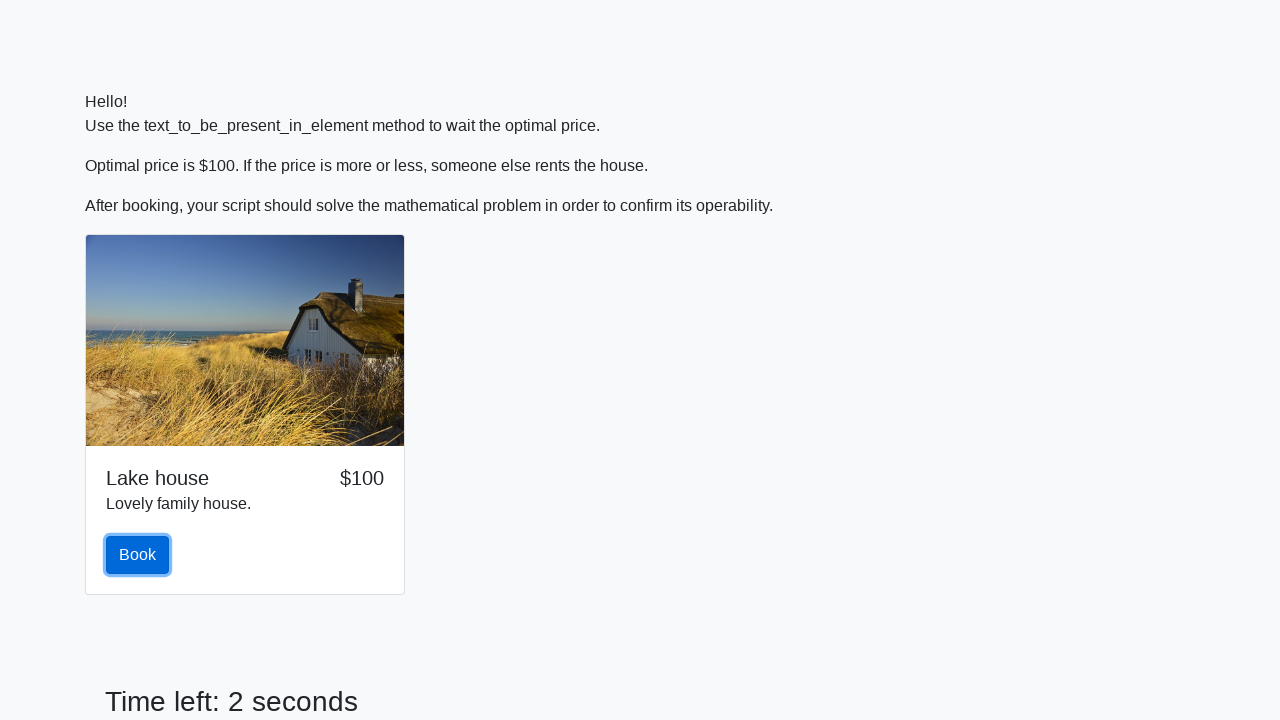

Filled answer field with calculated value: 2.46119924832334 on #answer
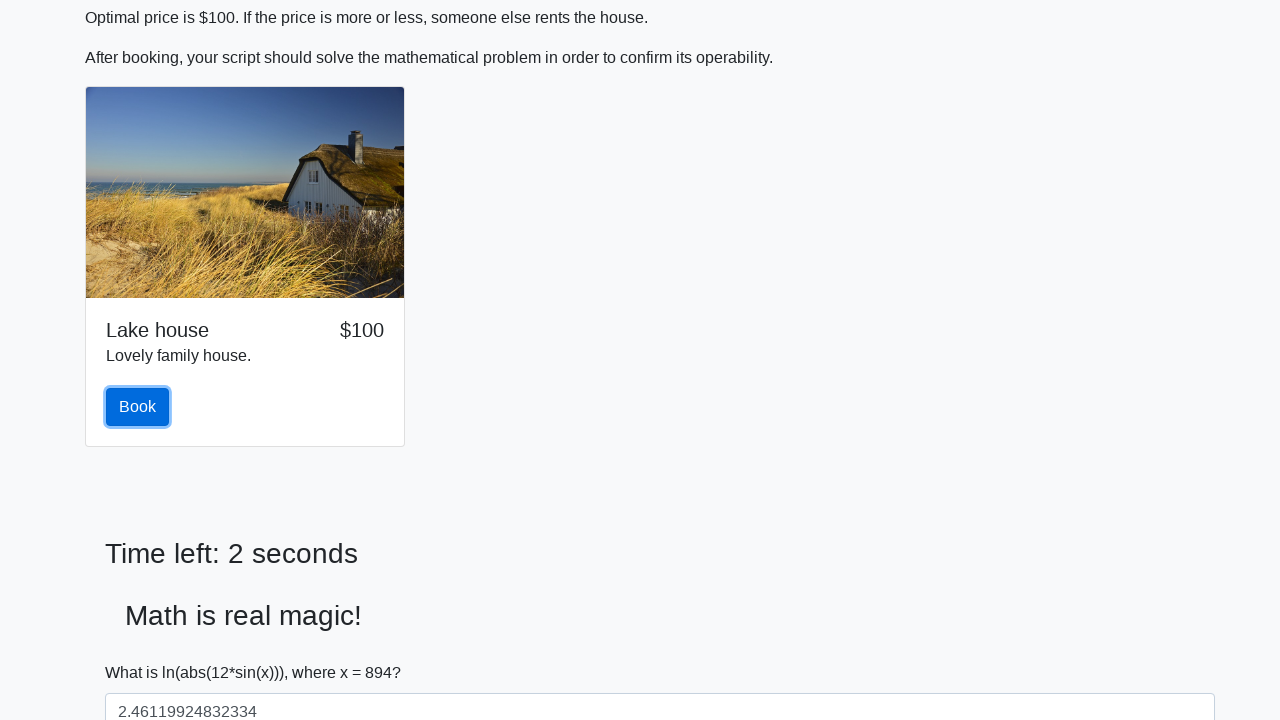

Clicked the solve button to submit the form at (143, 651) on #solve
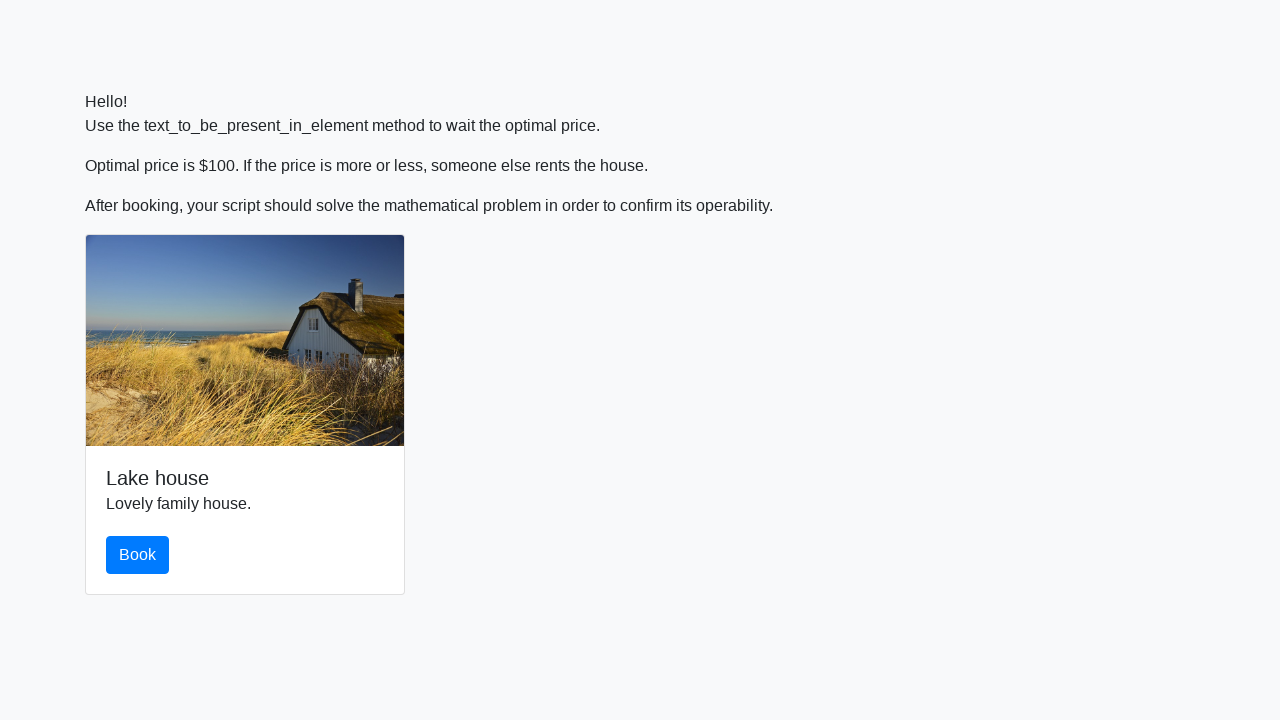

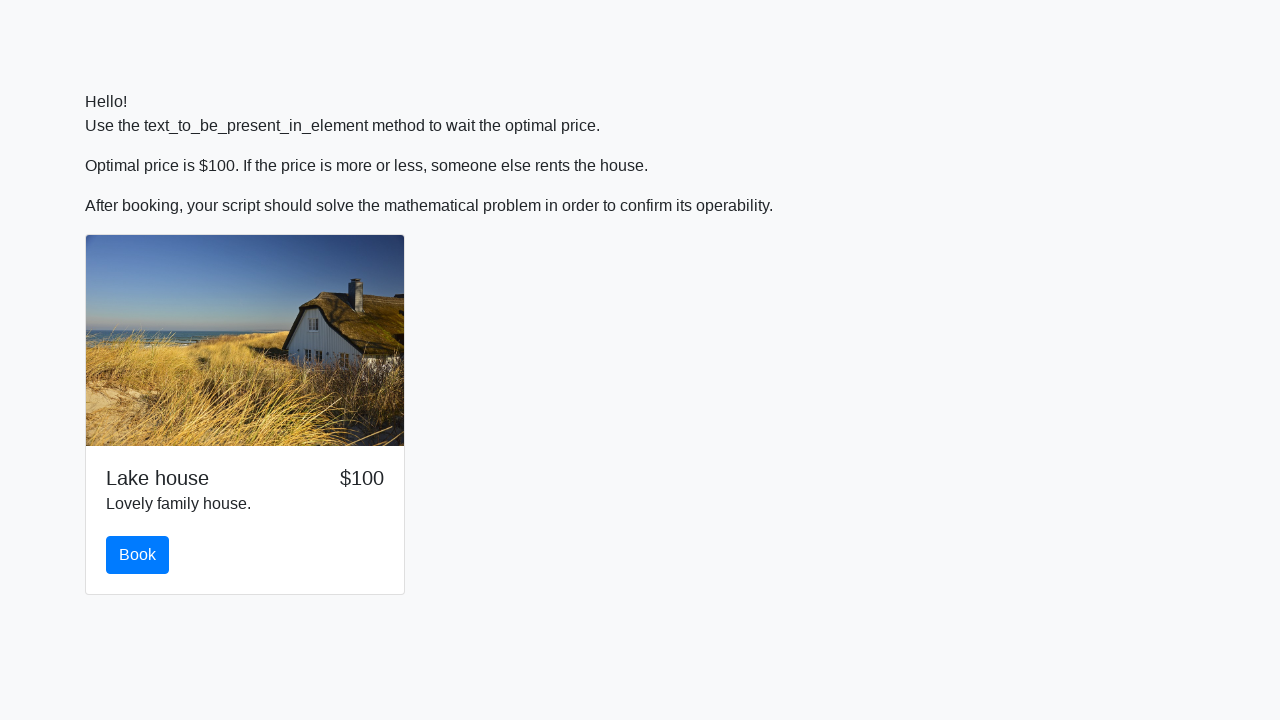